Tests input field functionality by entering a number, clearing the field, and entering a different number to verify input operations work correctly.

Starting URL: http://the-internet.herokuapp.com/inputs

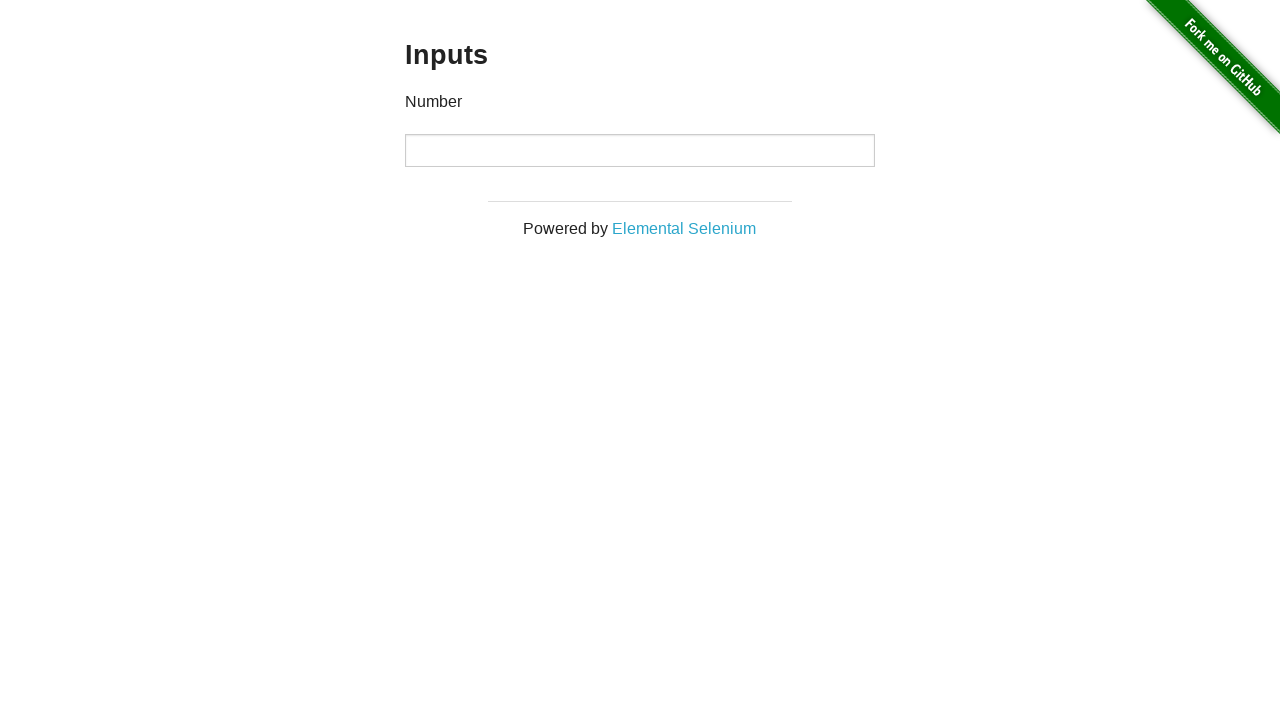

Entered 1000 into the input field on input
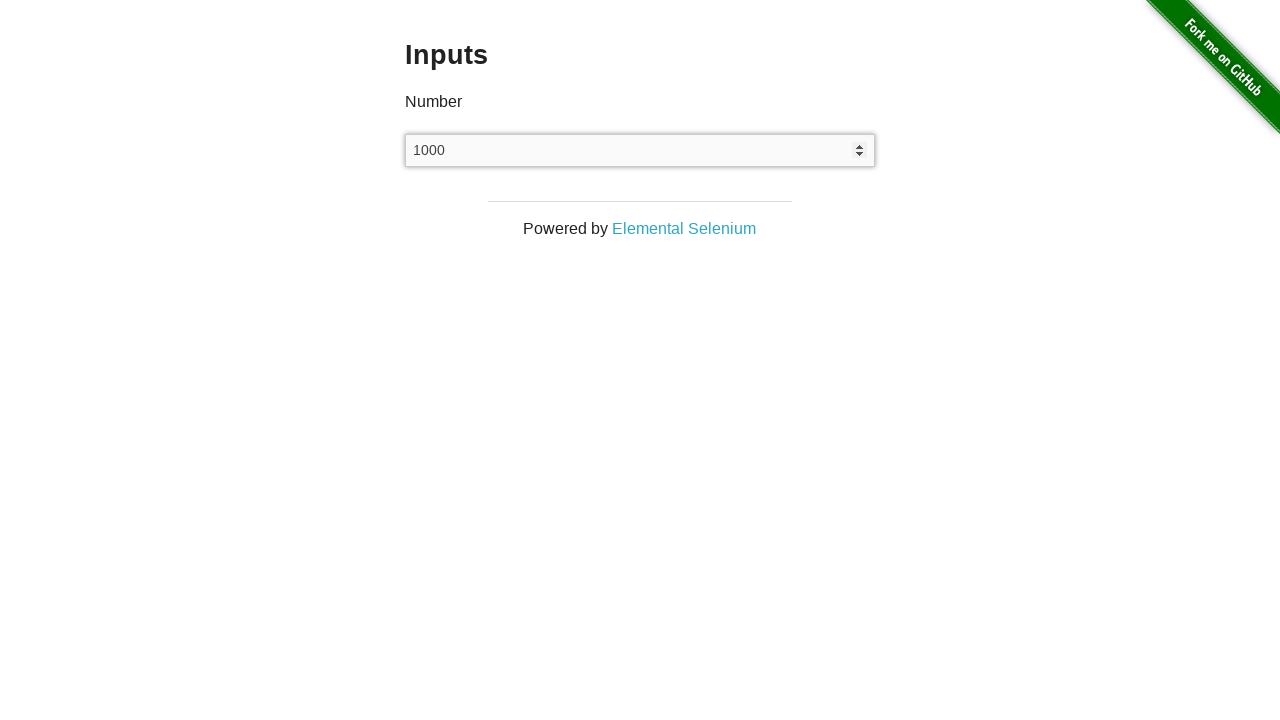

Waited 1 second to observe the entered value
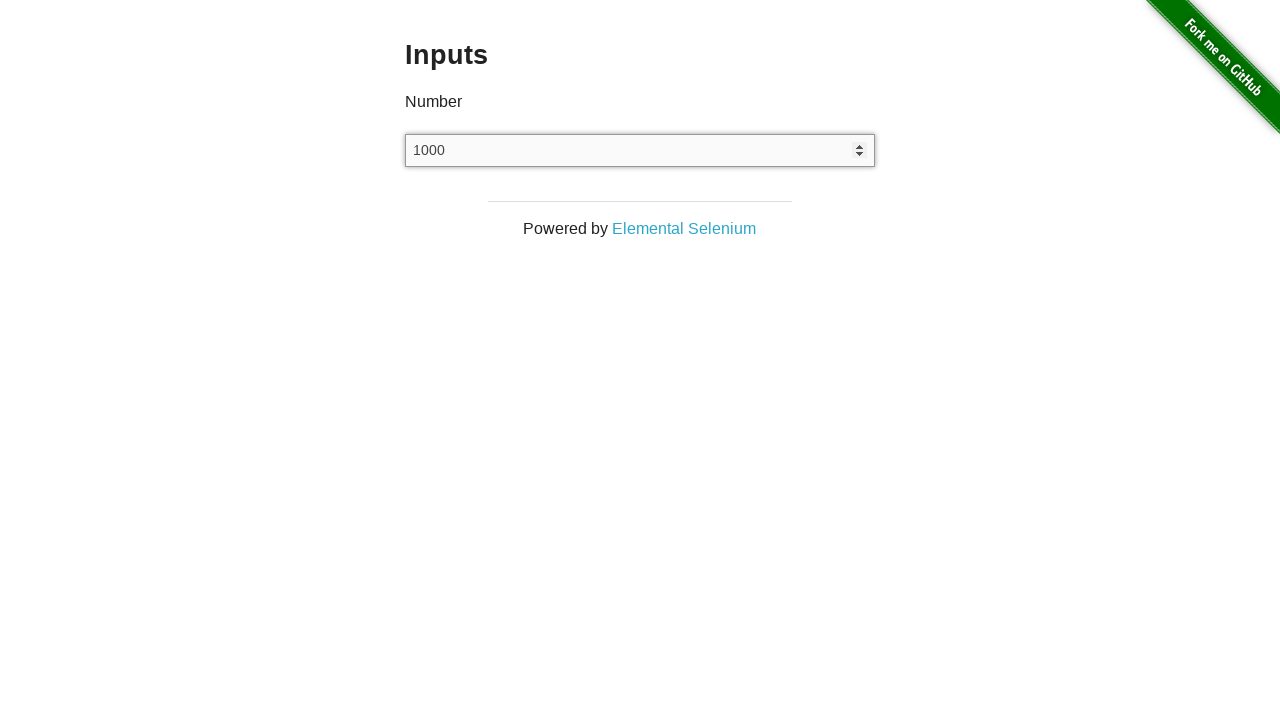

Cleared the input field on input
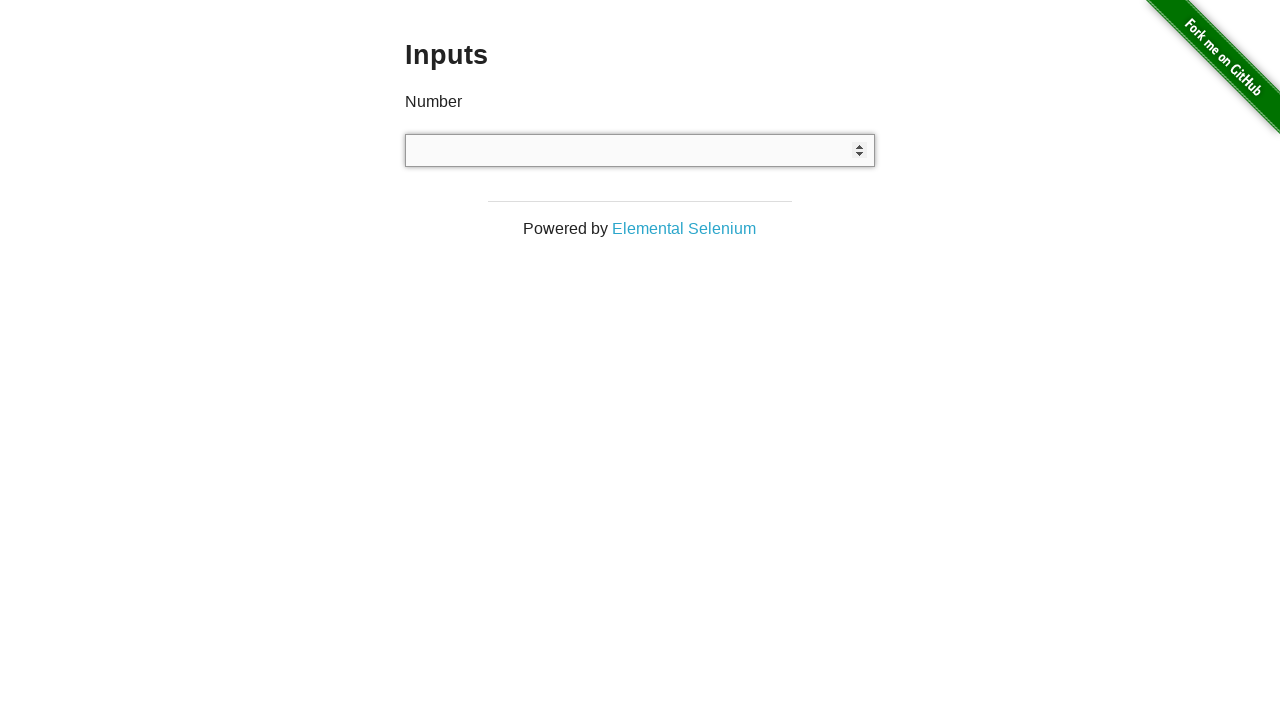

Waited 1 second to observe the cleared field
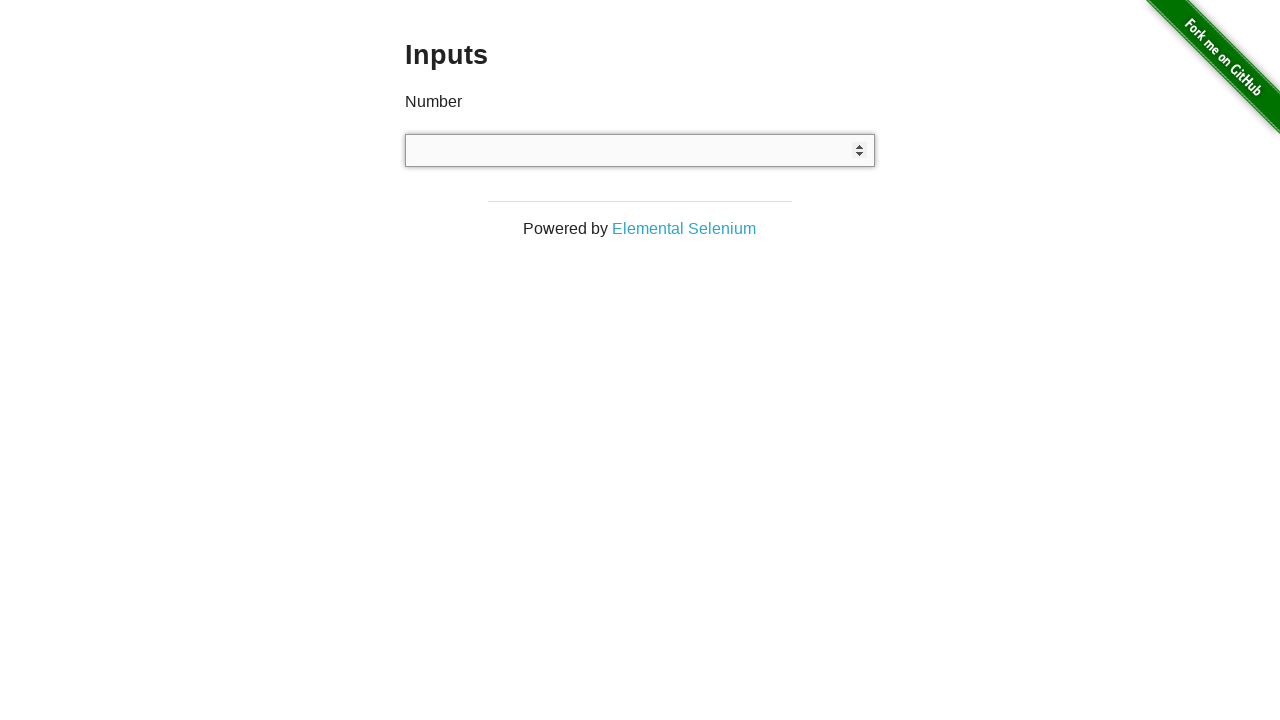

Entered 999 into the input field on input
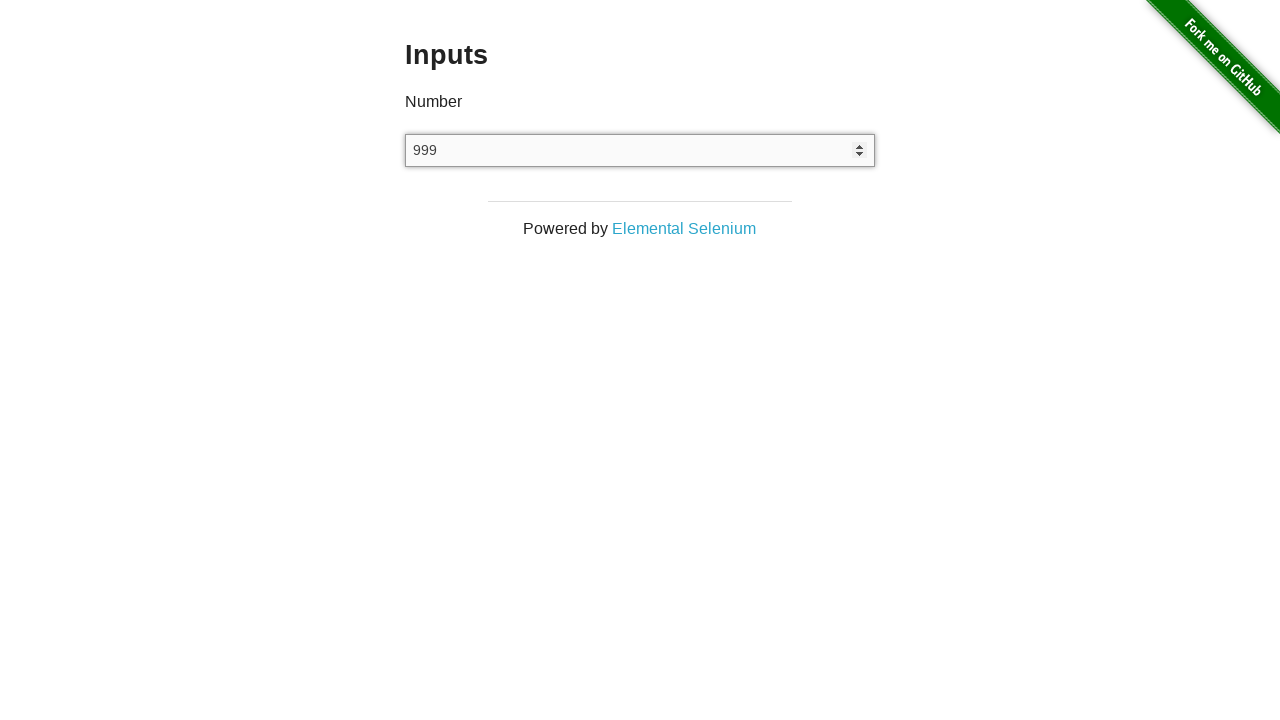

Waited 1 second to observe the final value
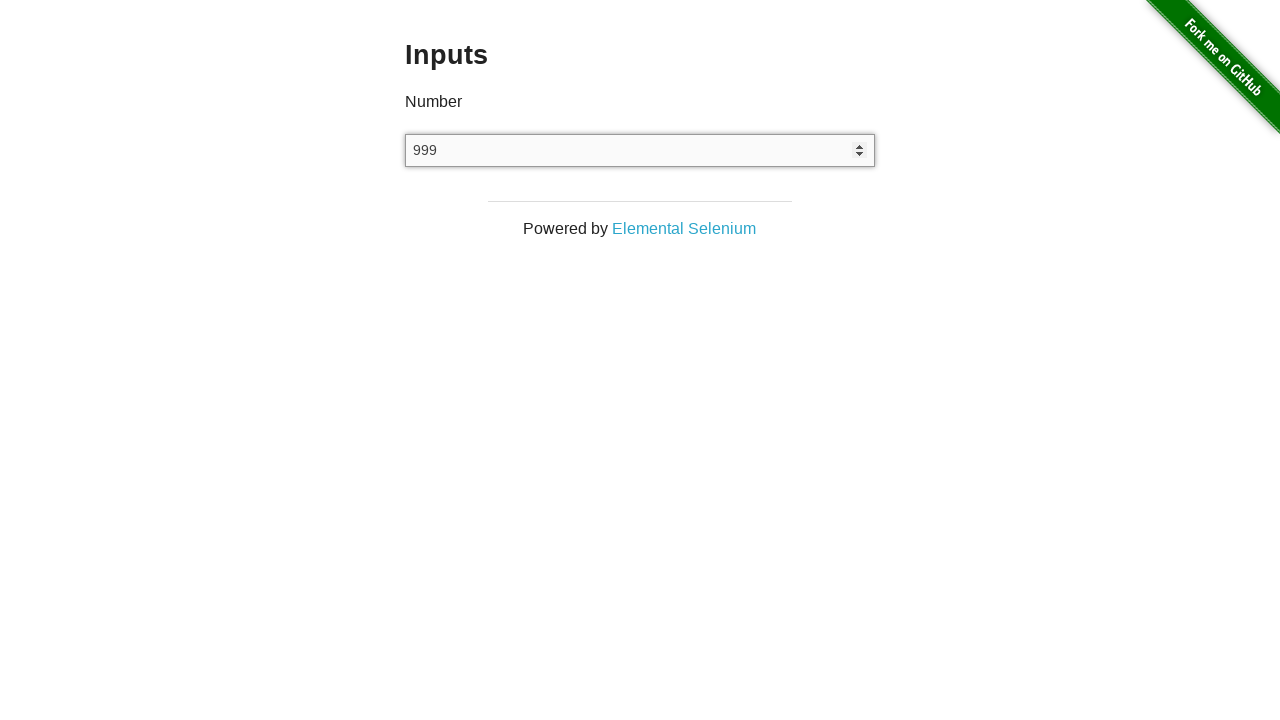

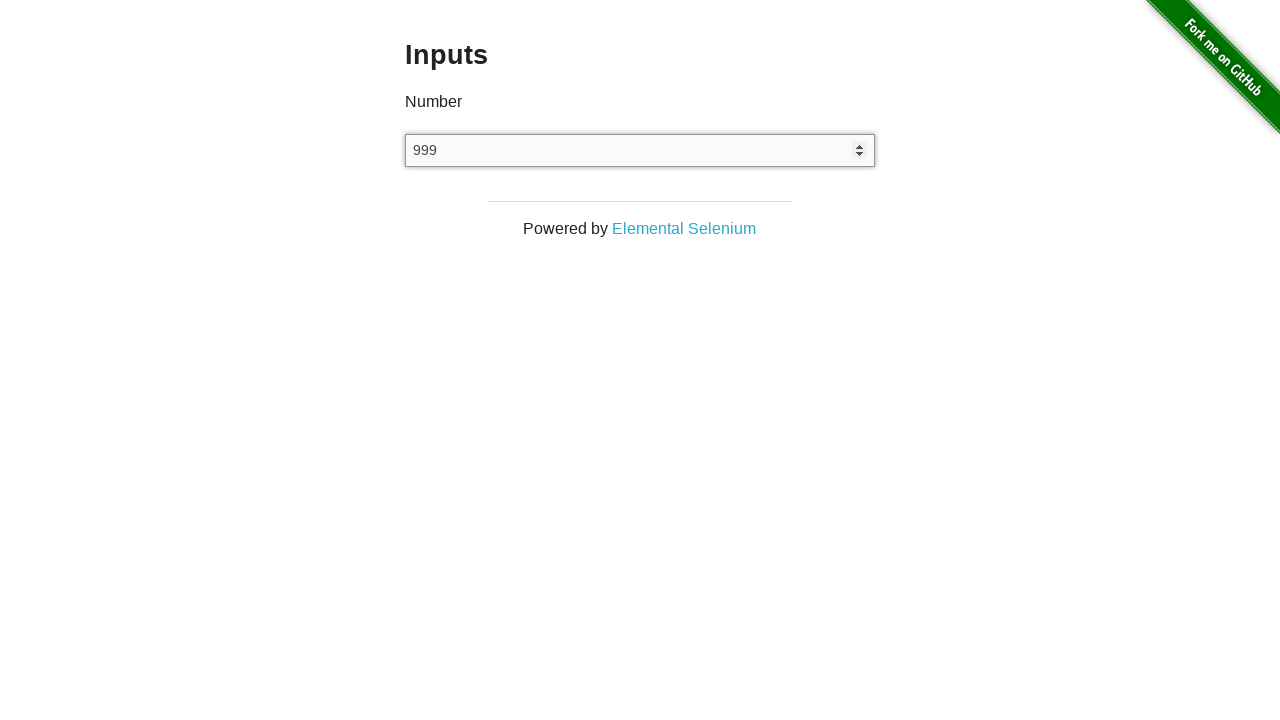